Tests file upload functionality by navigating to the file upload page, selecting a file, and submitting the upload form on the Heroku test app.

Starting URL: https://the-internet.herokuapp.com/

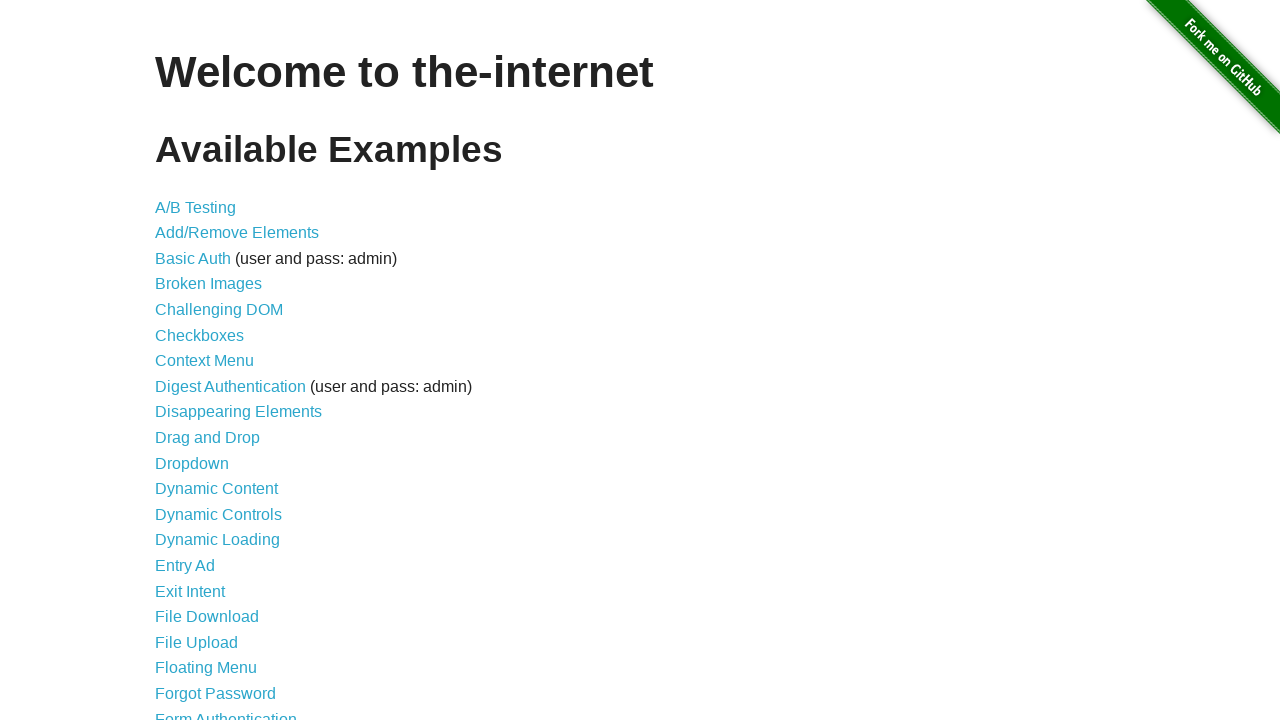

Clicked on File Upload link at (196, 642) on a:text('File Upload')
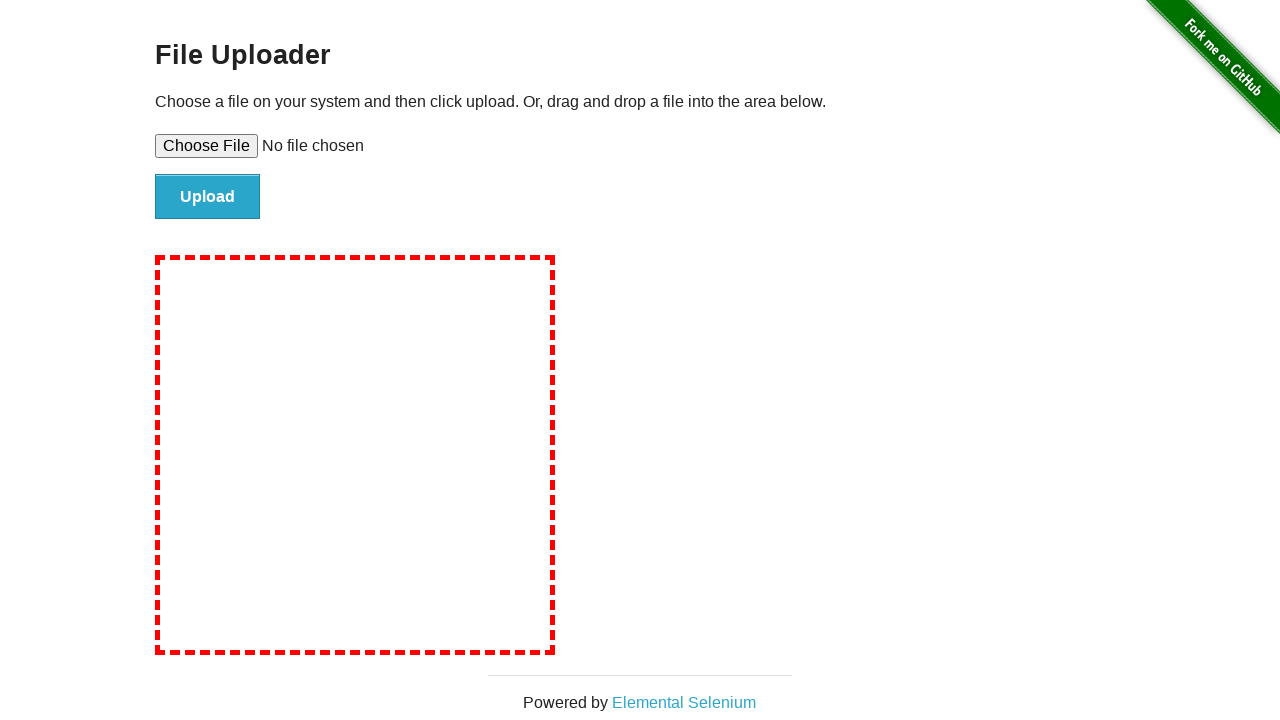

Created test file at /tmp/test_upload_file.txt
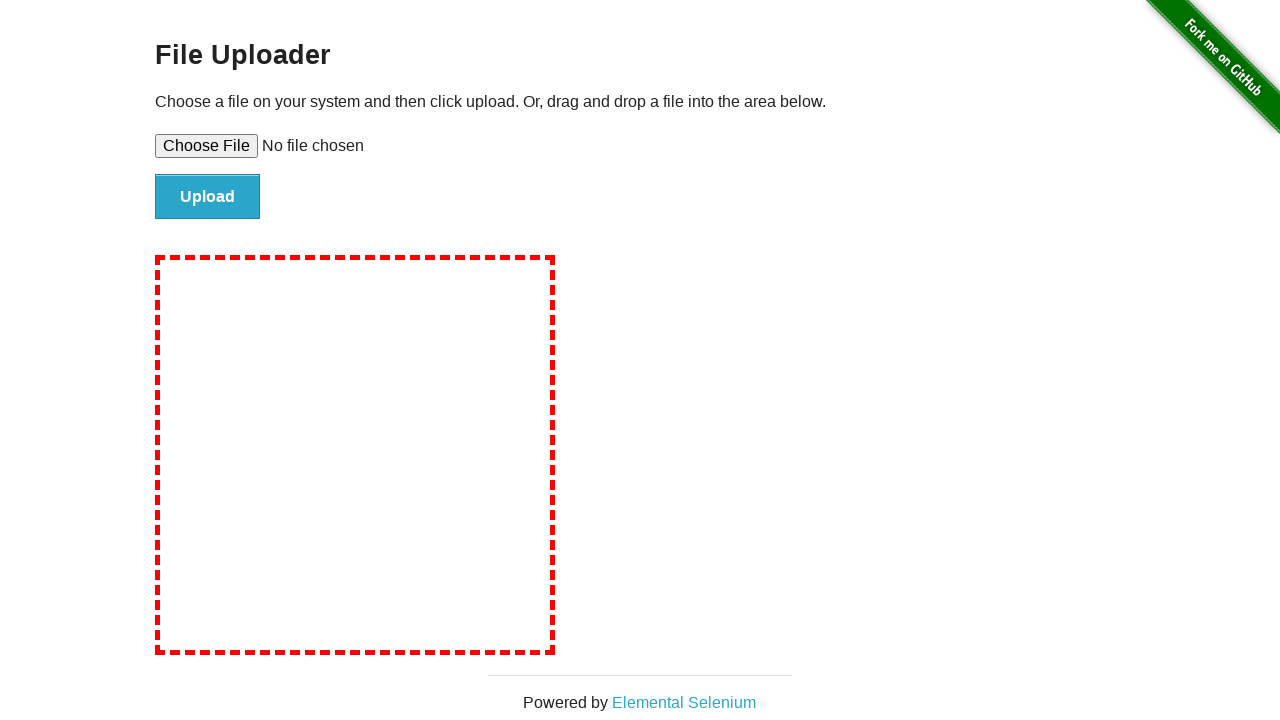

Selected test file for upload
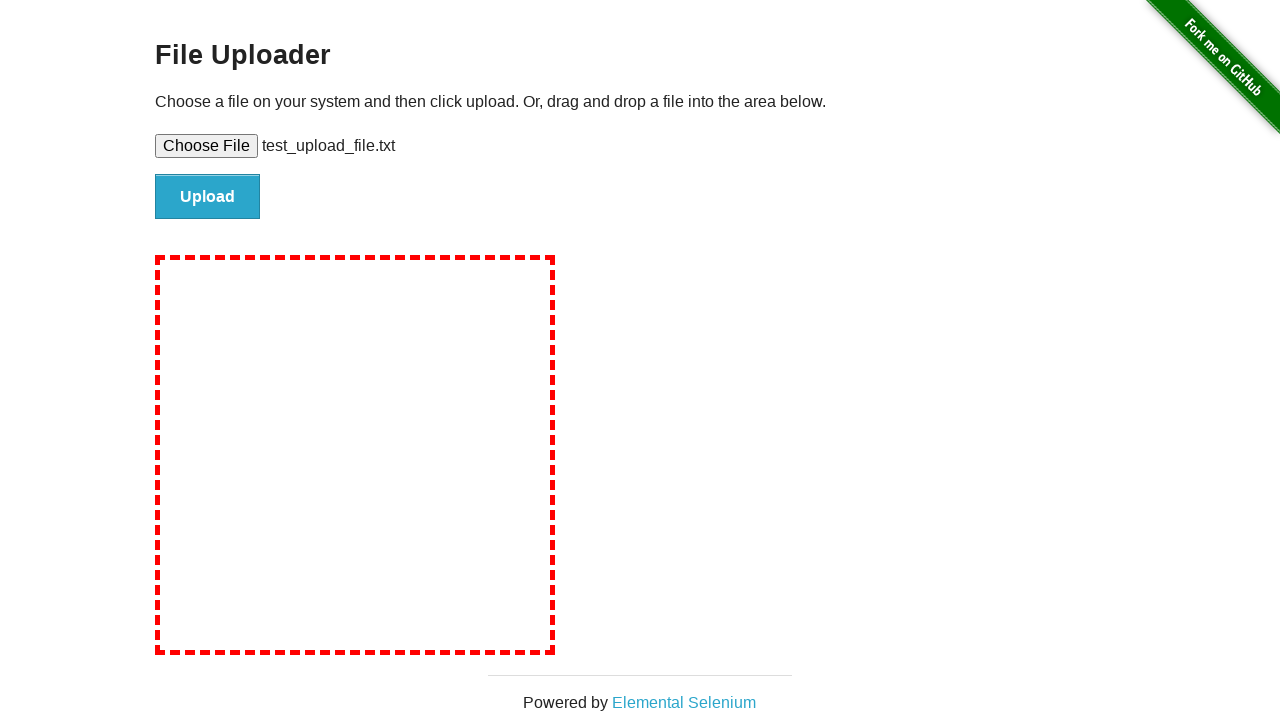

Clicked submit button to upload file at (208, 197) on #file-submit
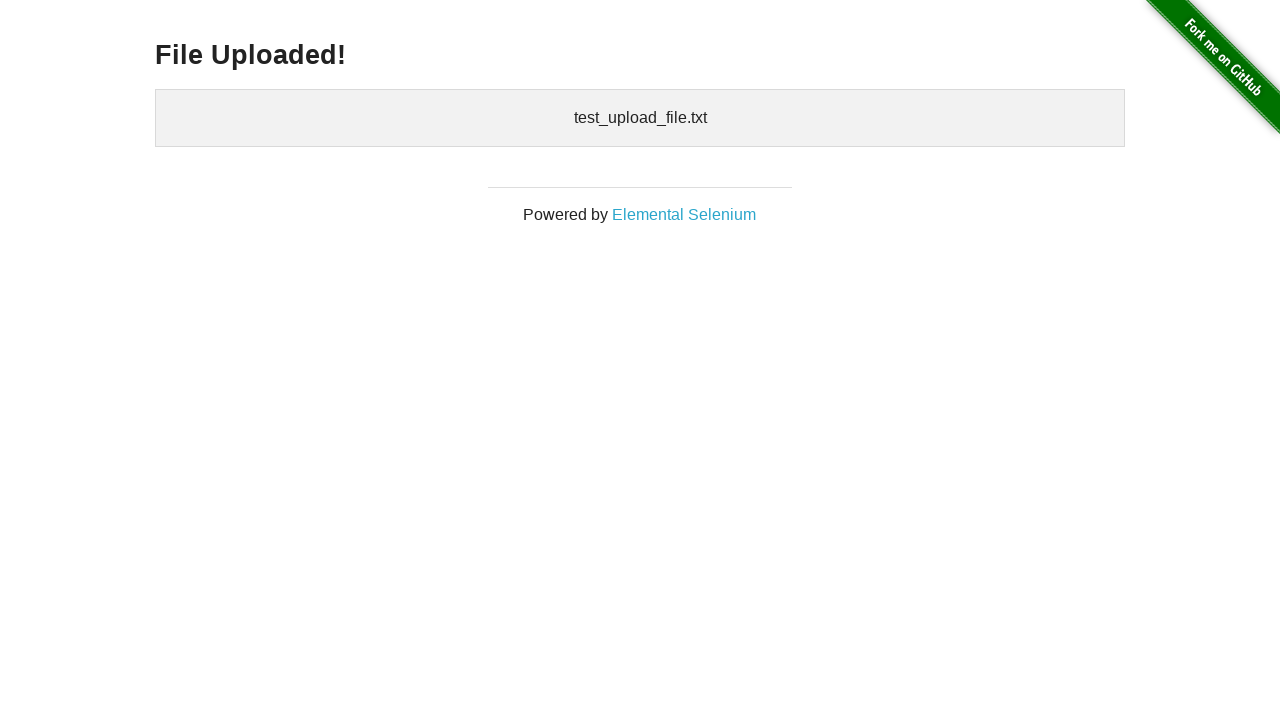

Upload confirmation page loaded
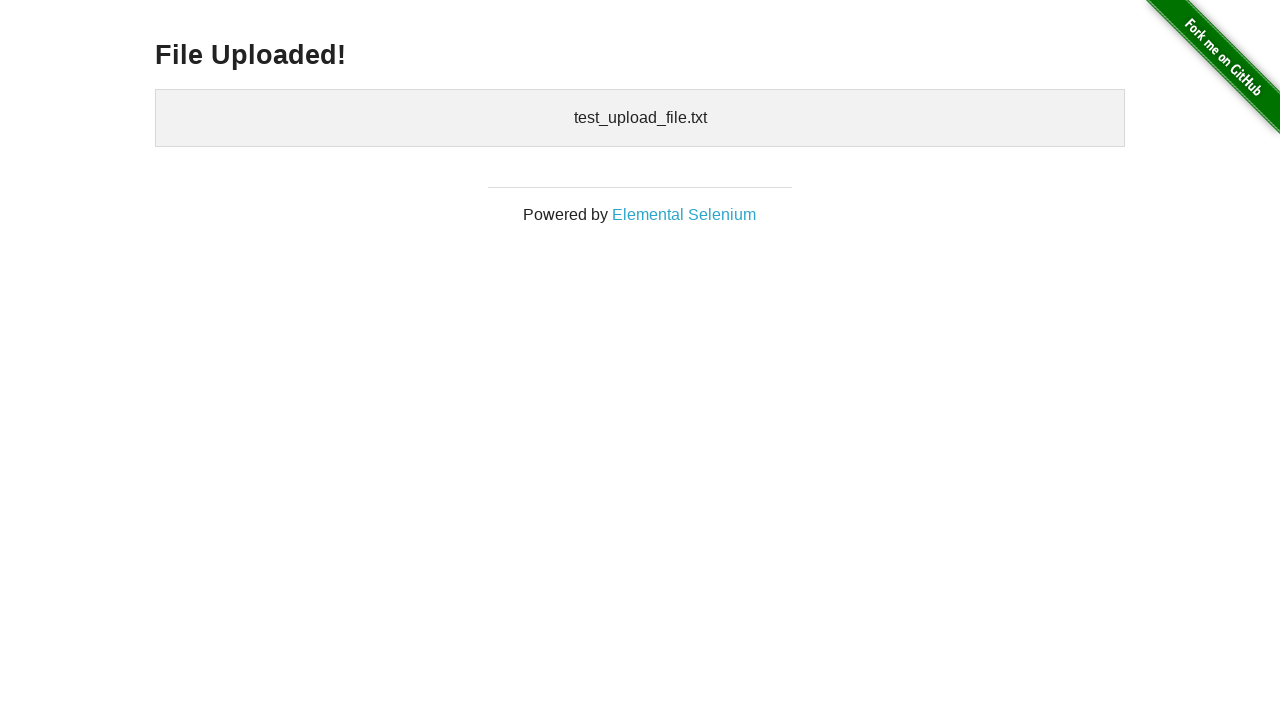

Cleaned up test file from /tmp
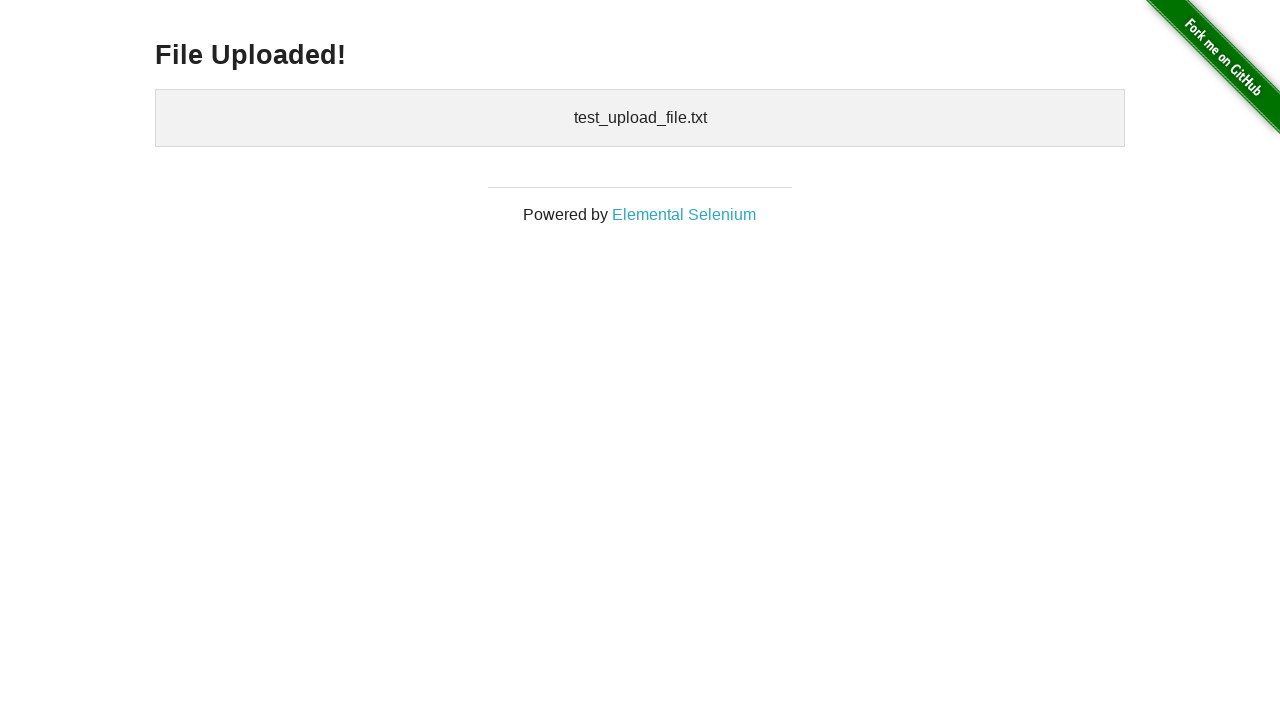

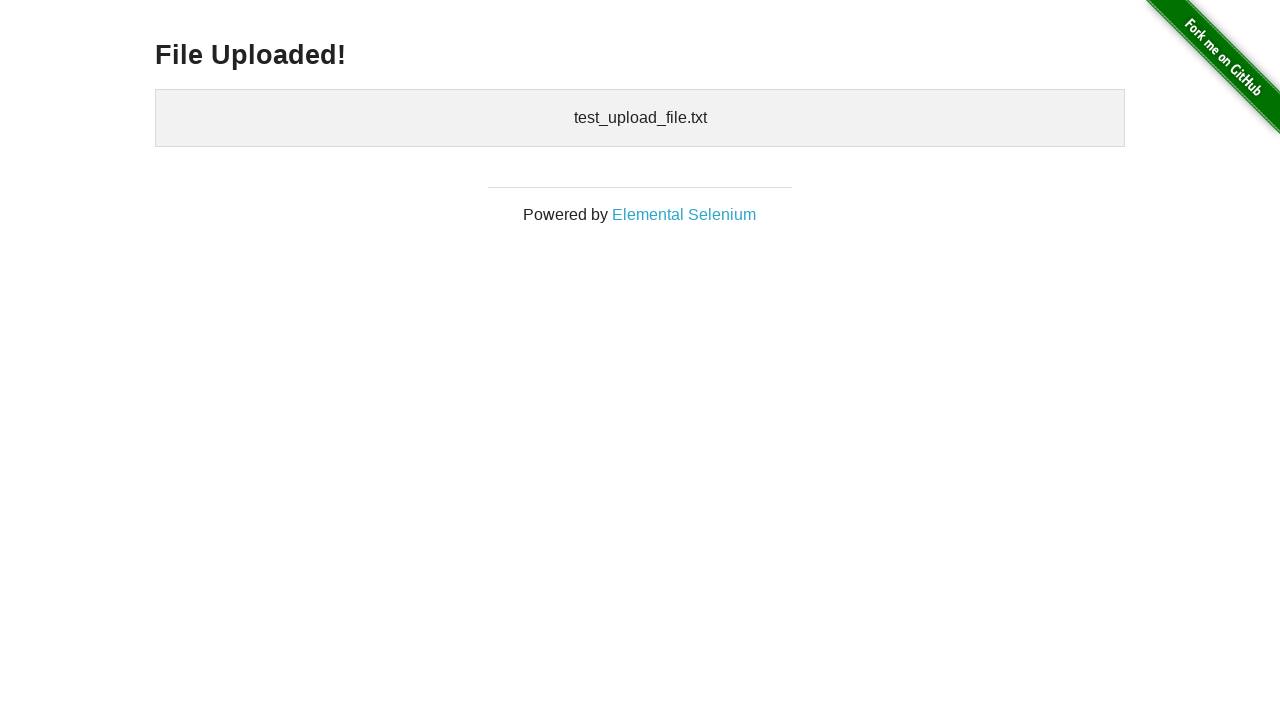